Opens the Broken Links - Images section from the elements menu

Starting URL: https://demoqa.com/elements

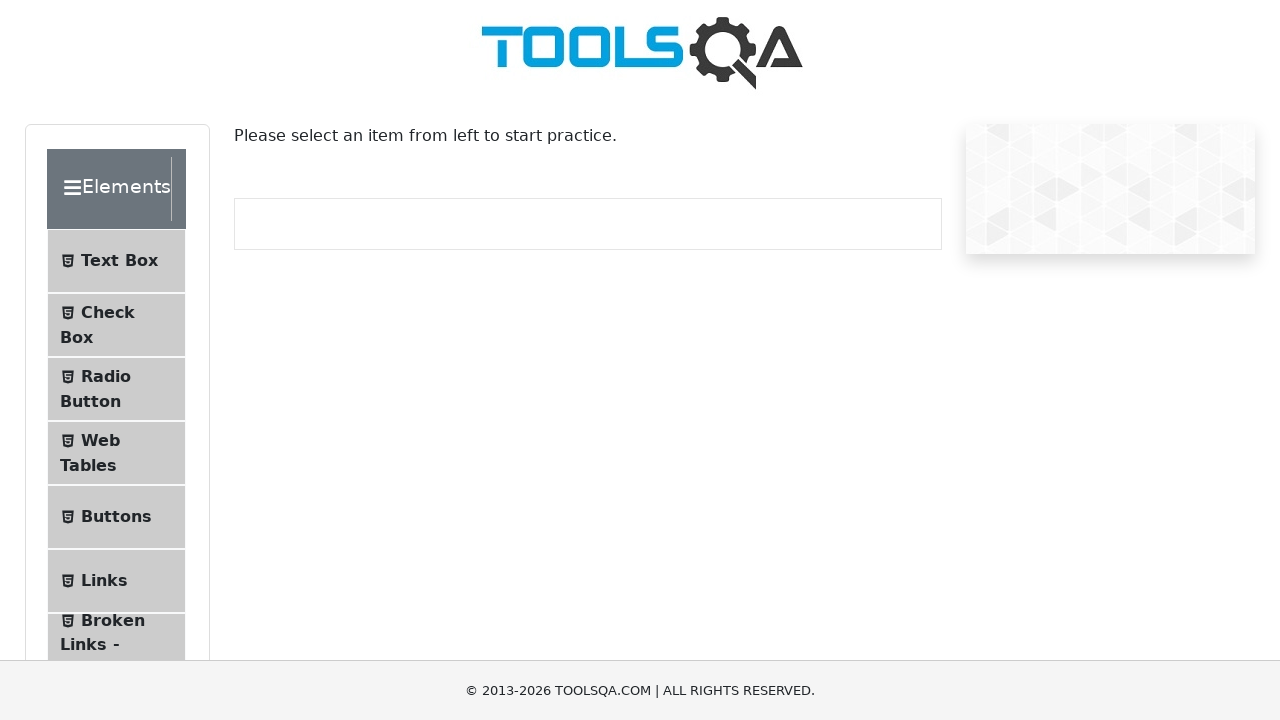

Navigated to Elements page at https://demoqa.com/elements
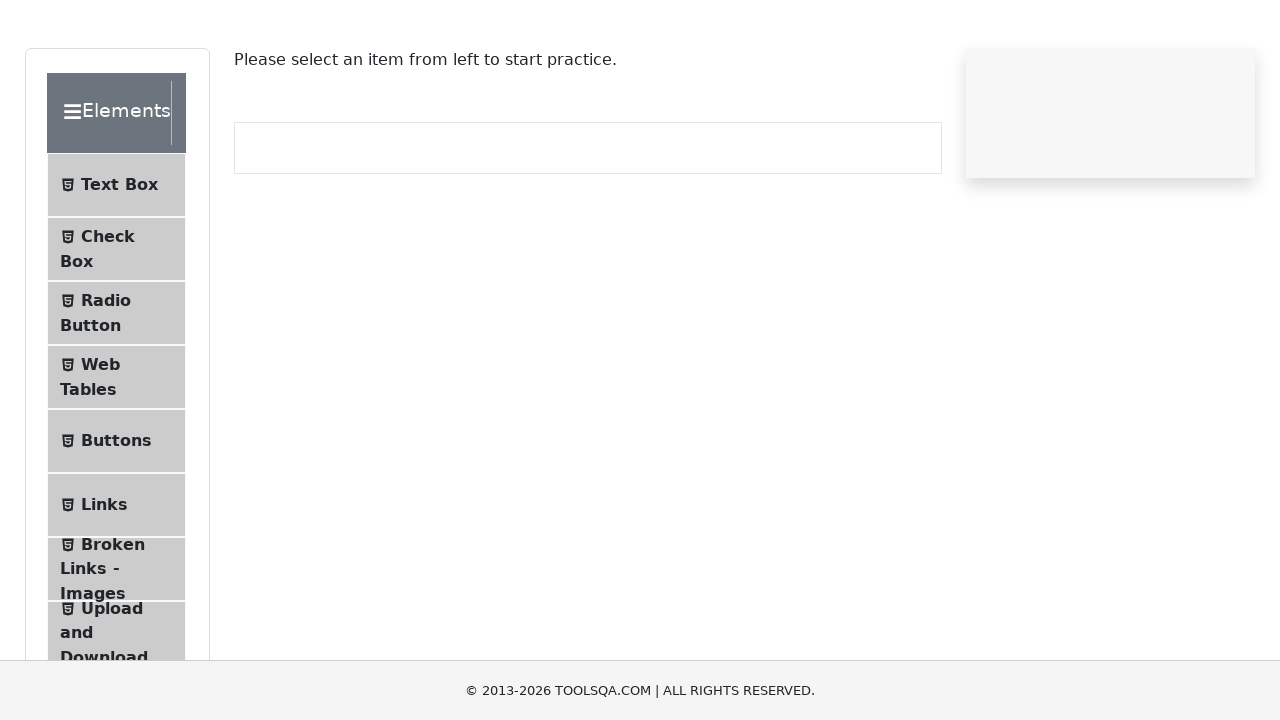

Clicked on Broken Links - Images menu item at (113, 620) on text=Broken Links - Images
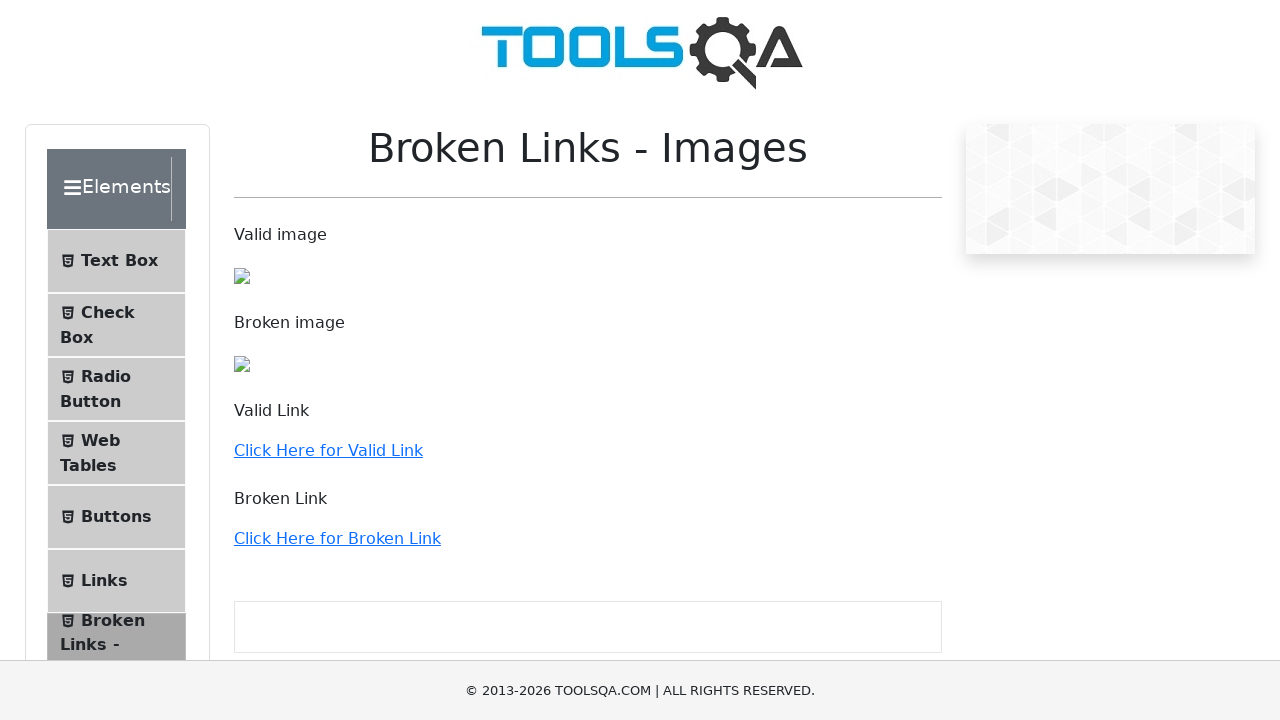

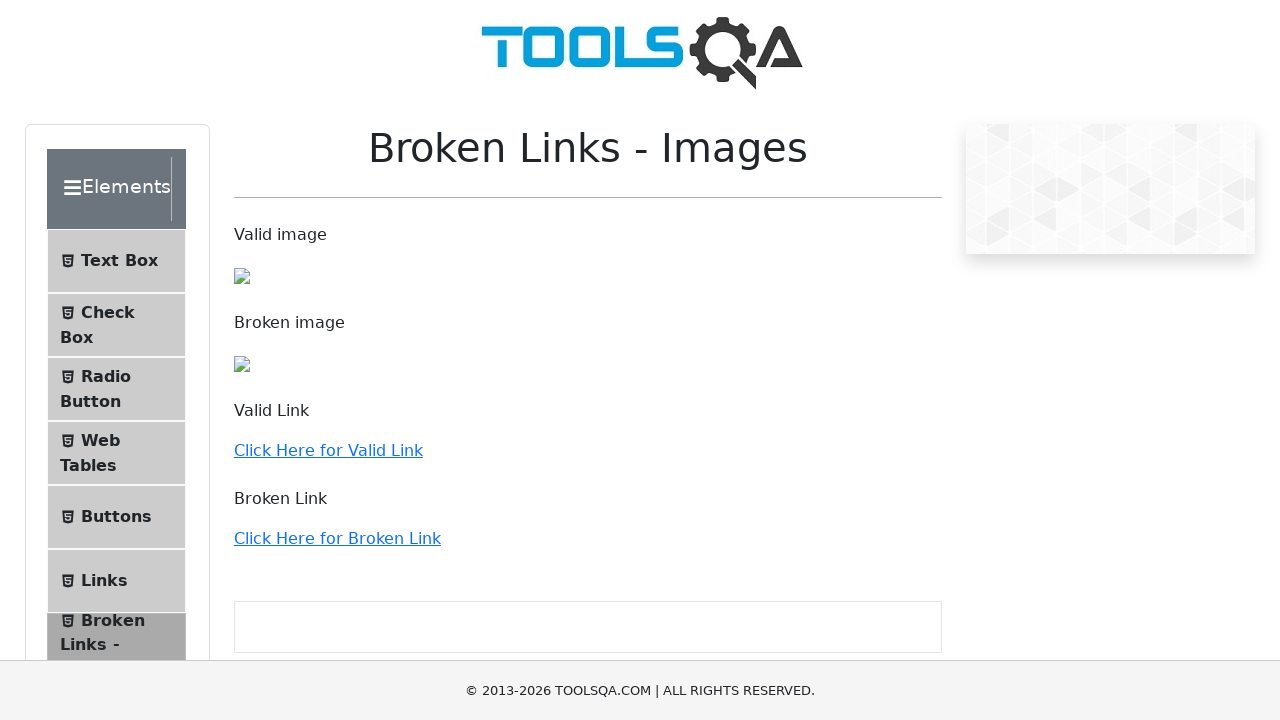